Tests iframe interaction by navigating to an iframe link, switching to the iframe context, and verifying the text content inside

Starting URL: https://the-internet.herokuapp.com/frames

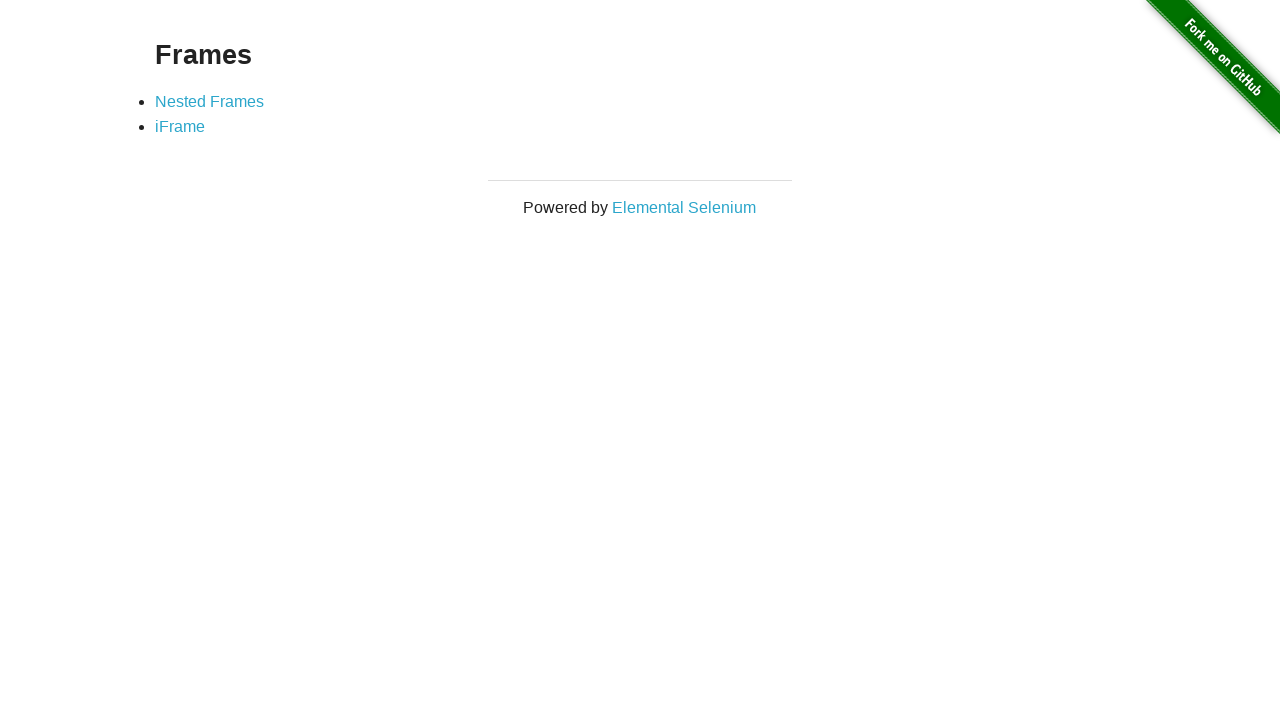

Clicked on the iFrame link at (180, 127) on xpath=//div[@id='content']//a[text()='iFrame']
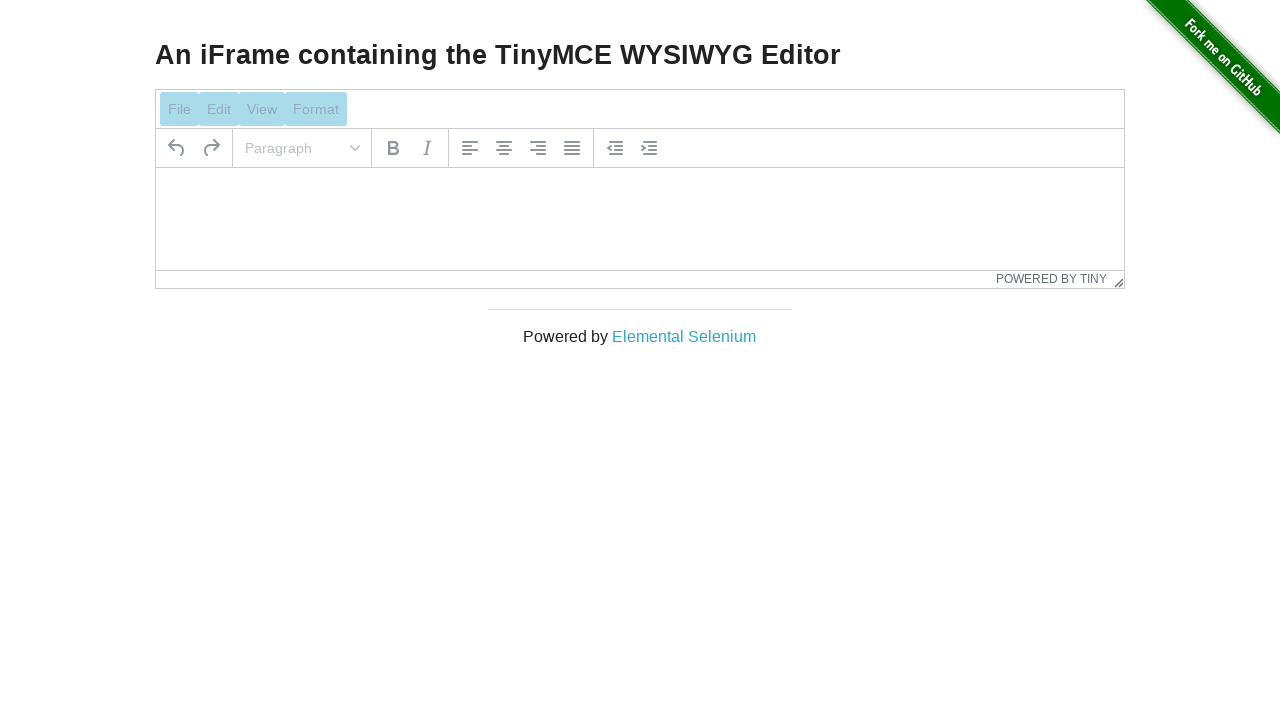

Switched to iframe context with name 'mce_0_ifr'
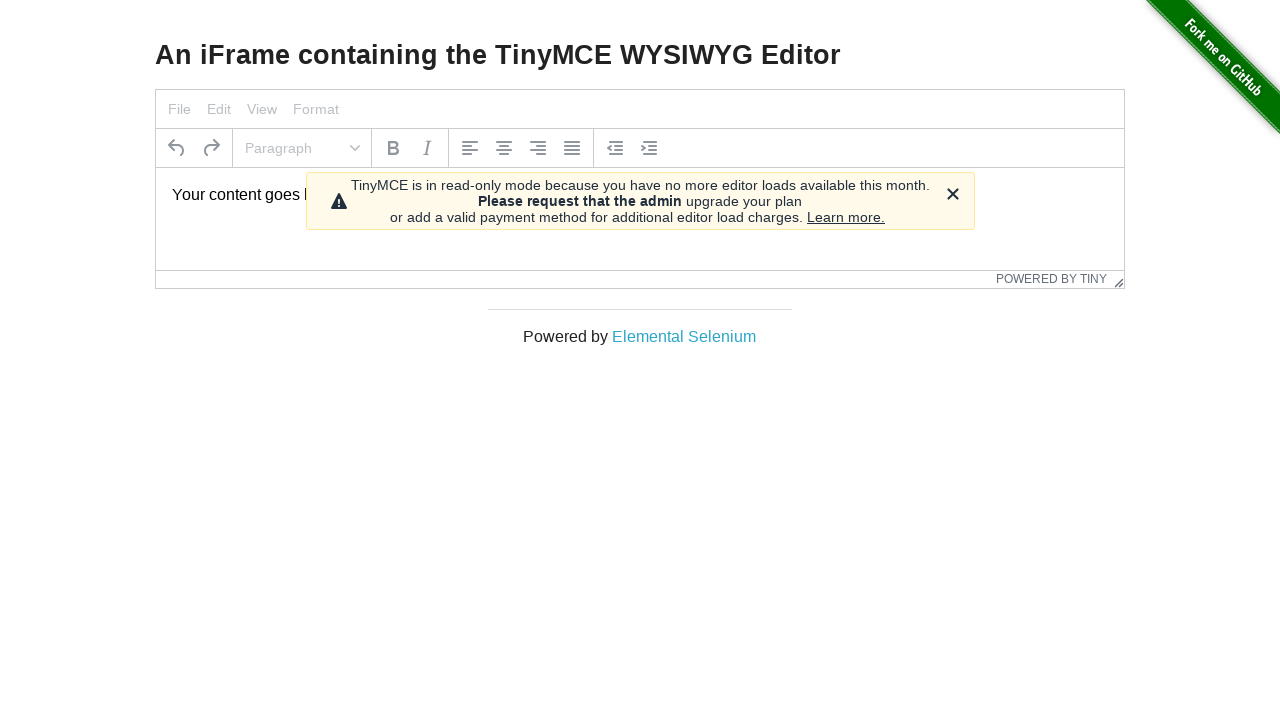

Retrieved text content from paragraph element inside iframe
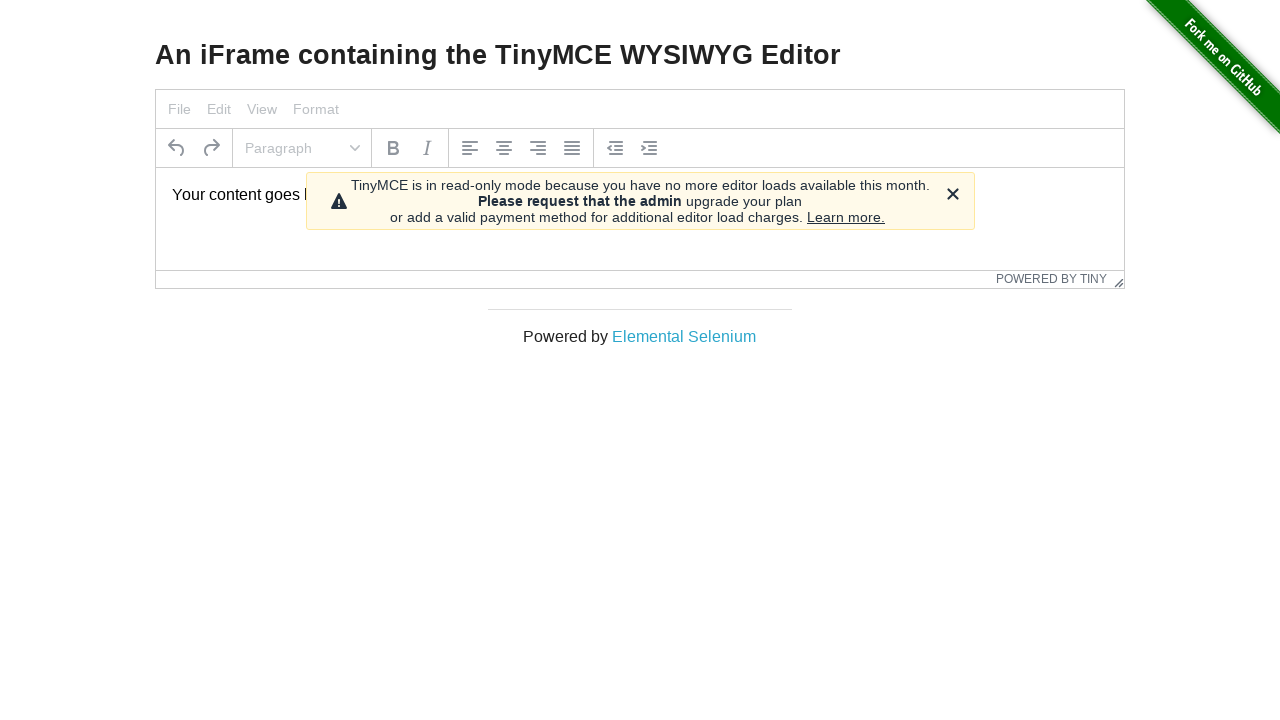

Verified iframe text content matches expected value 'Your content goes here.'
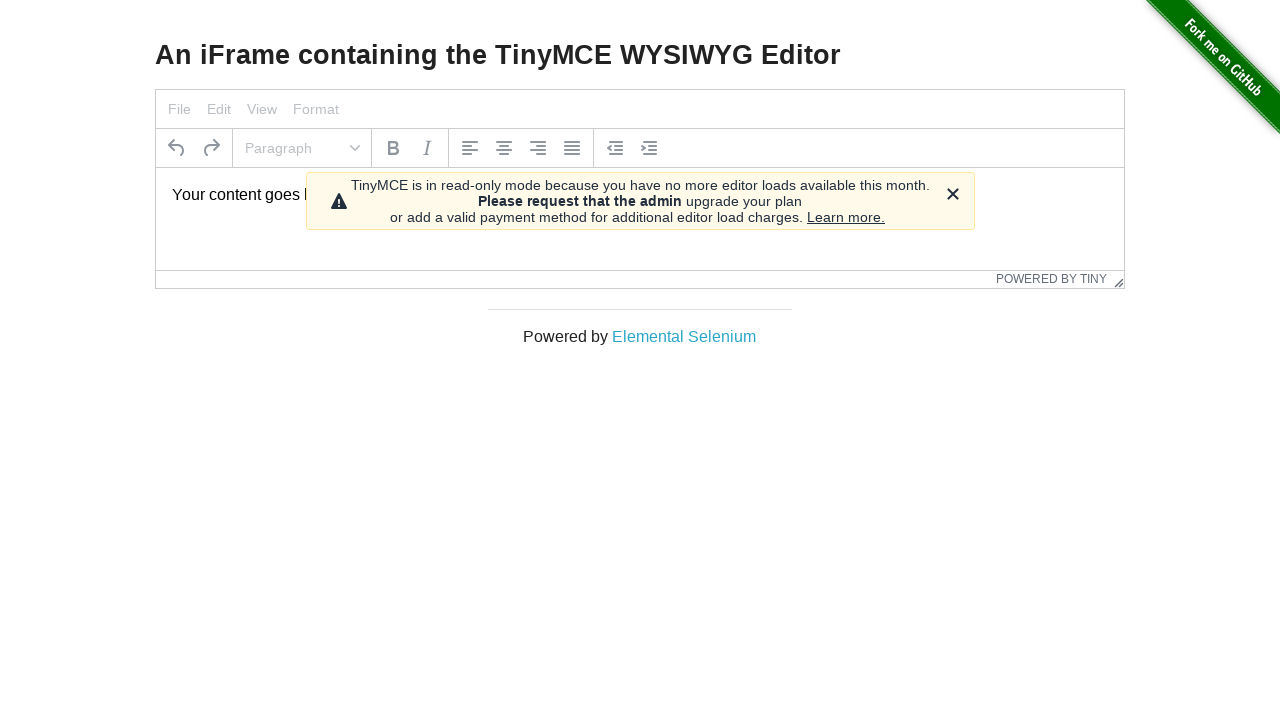

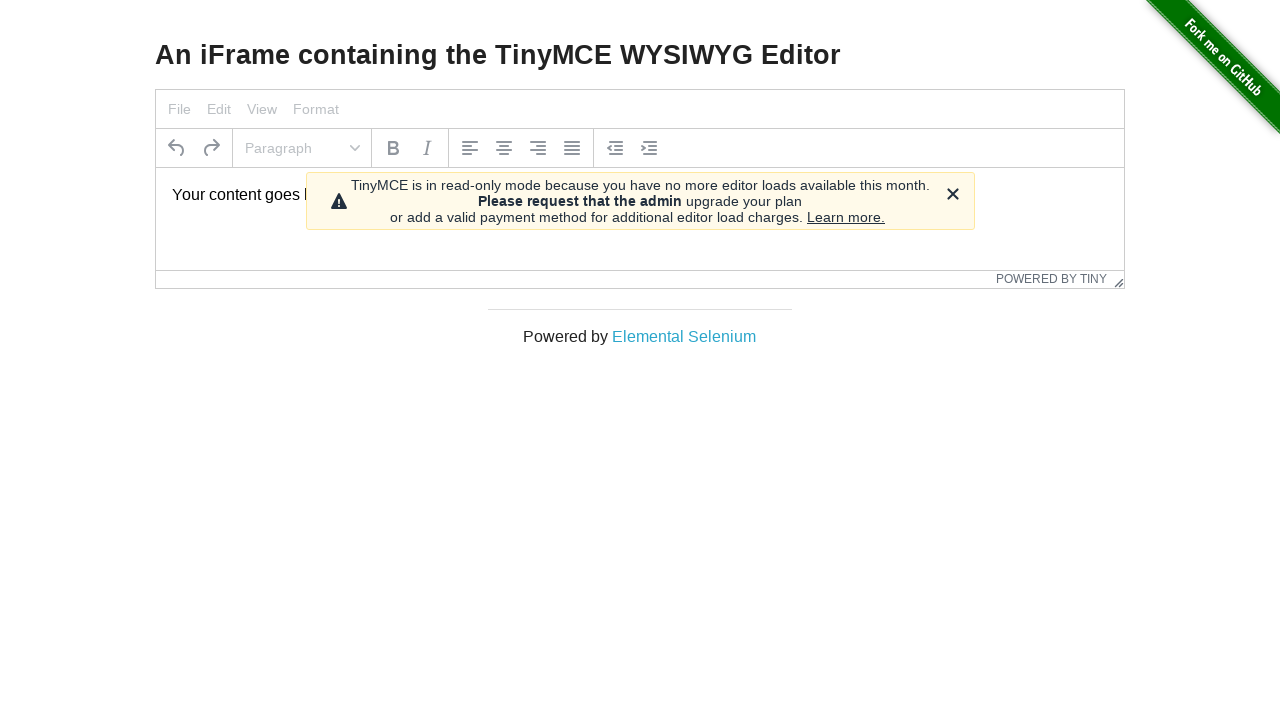